Tests navigation menu hover interactions by hovering over different menu items (Vesti, Kursevi, Prijava i pravilnik) and waiting for dropdown menus to appear

Starting URL: https://itbootcamp.rs/

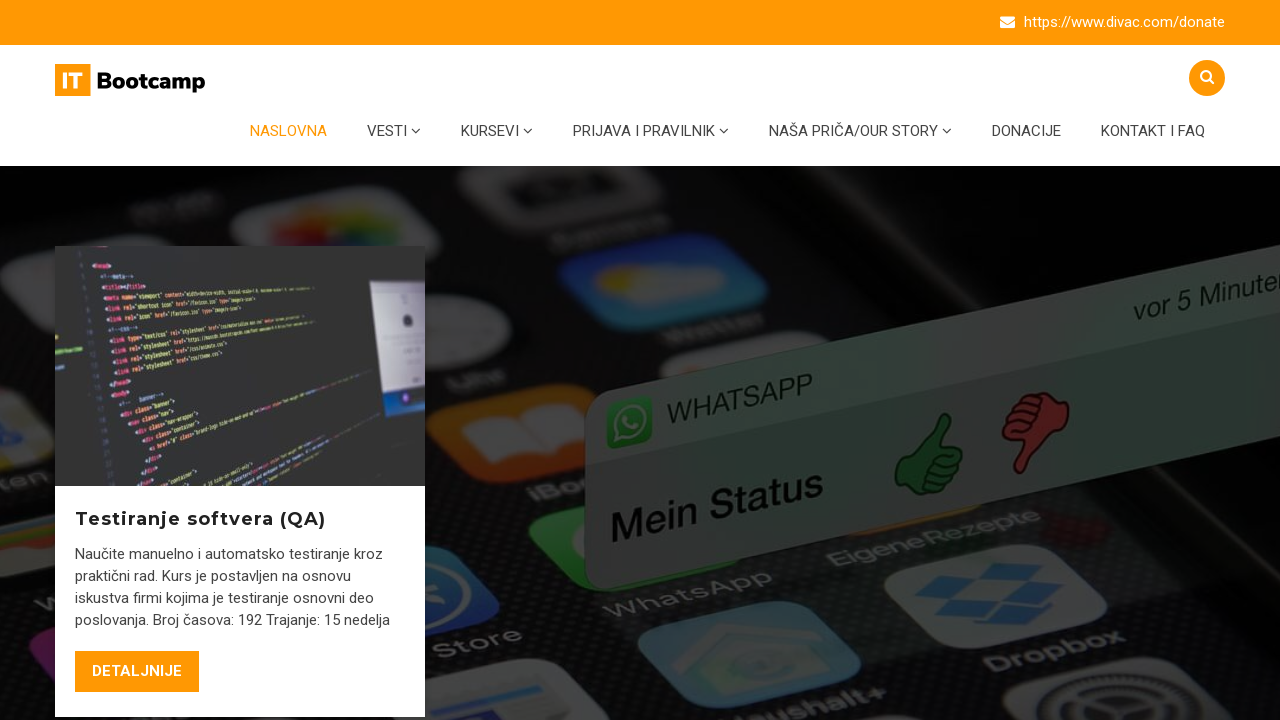

Hovered over 'Vesti' menu item at (394, 131) on xpath=//*[@id='menu-item-6408']
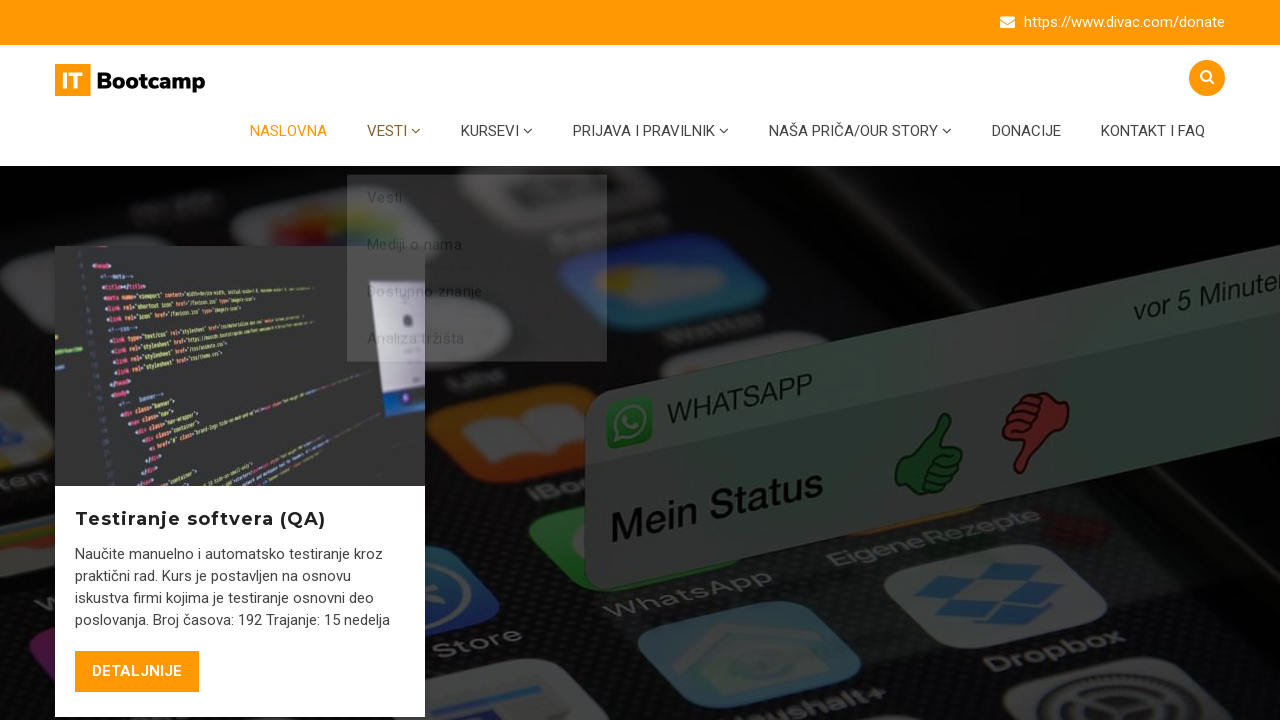

Waited for 'Vesti' dropdown menu to become visible
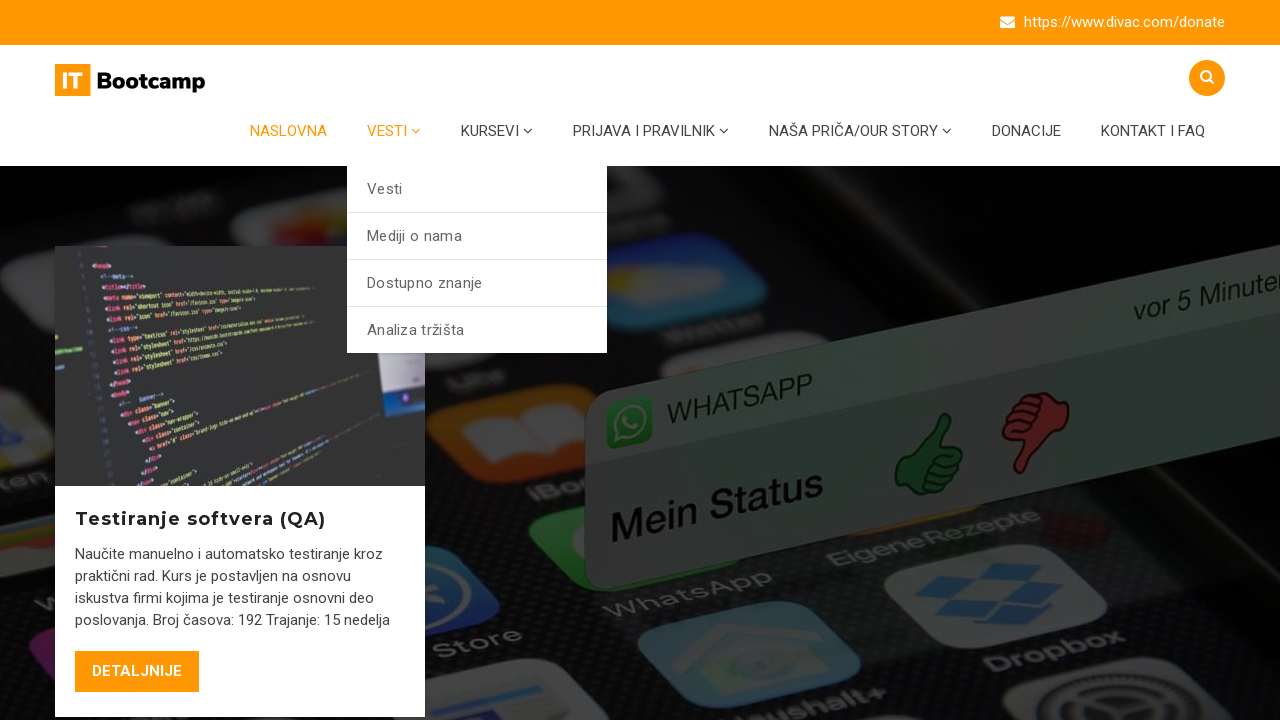

Hovered over 'Kursevi' menu item at (497, 131) on xpath=//*[@id='menu-item-5362']
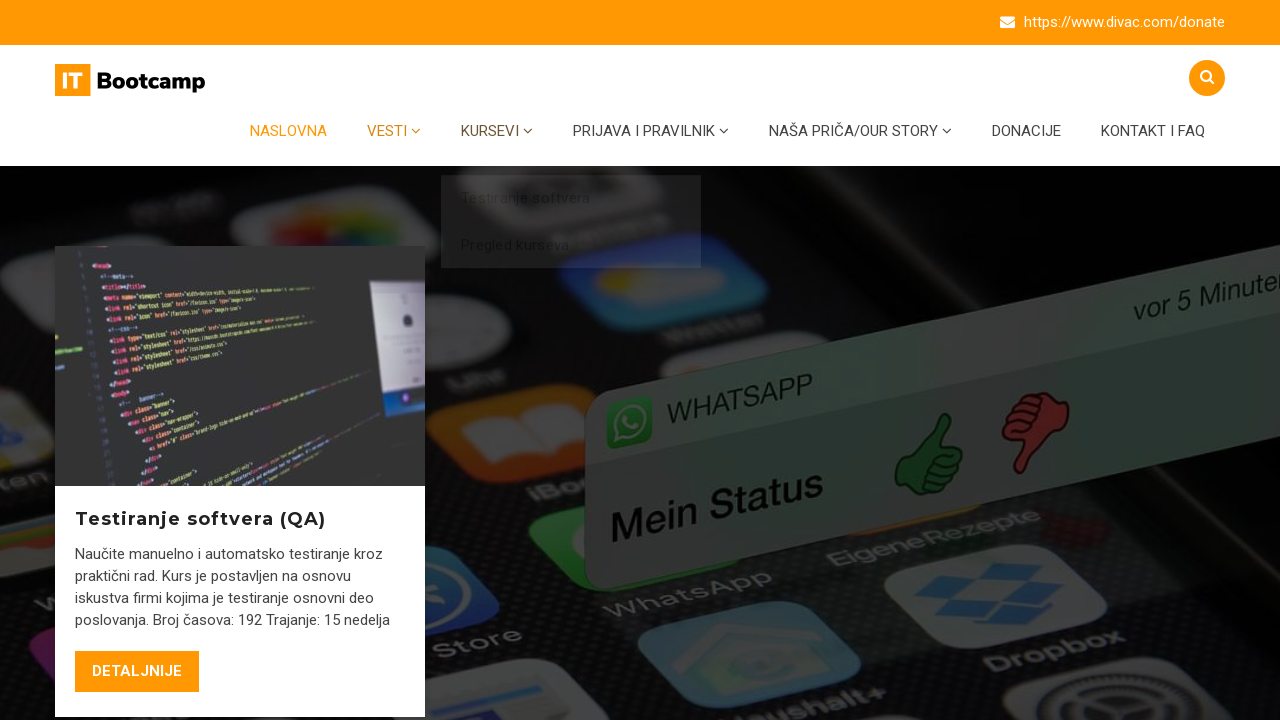

Waited for 'Kursevi' dropdown menu to become visible
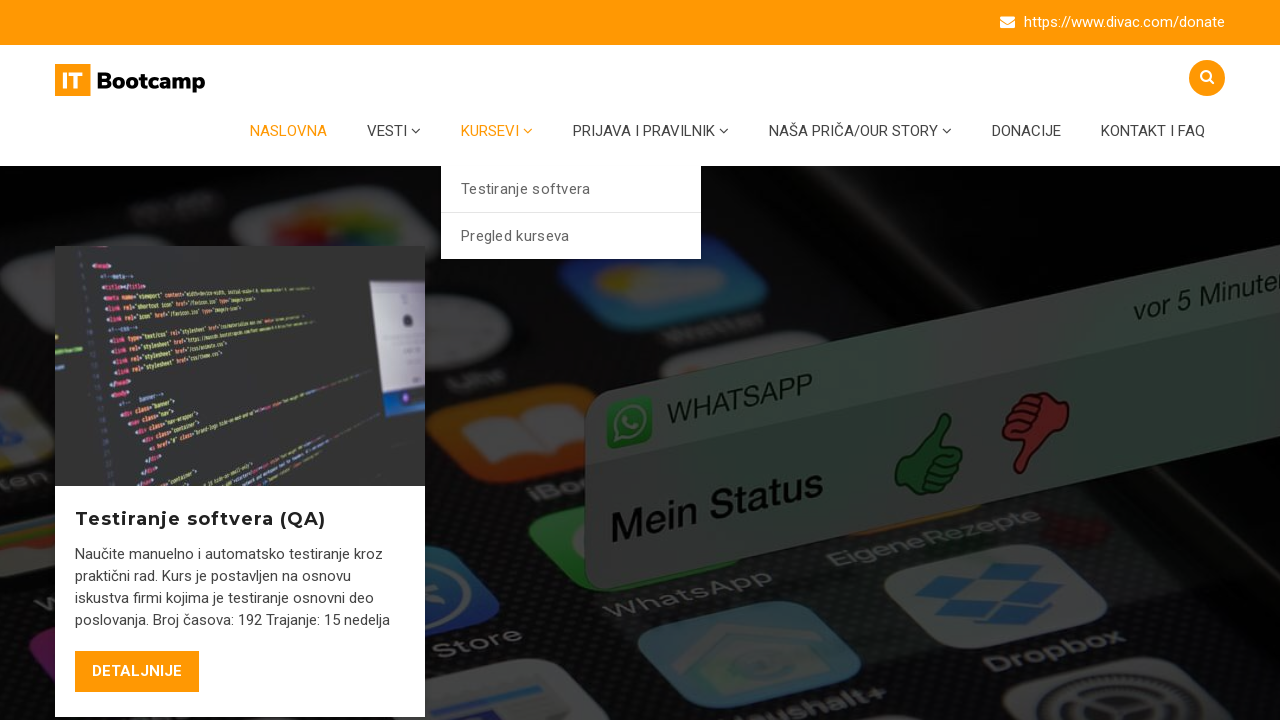

Hovered over 'Prijava i pravilnik' menu item at (651, 131) on xpath=//*[@id='menu-item-5453']
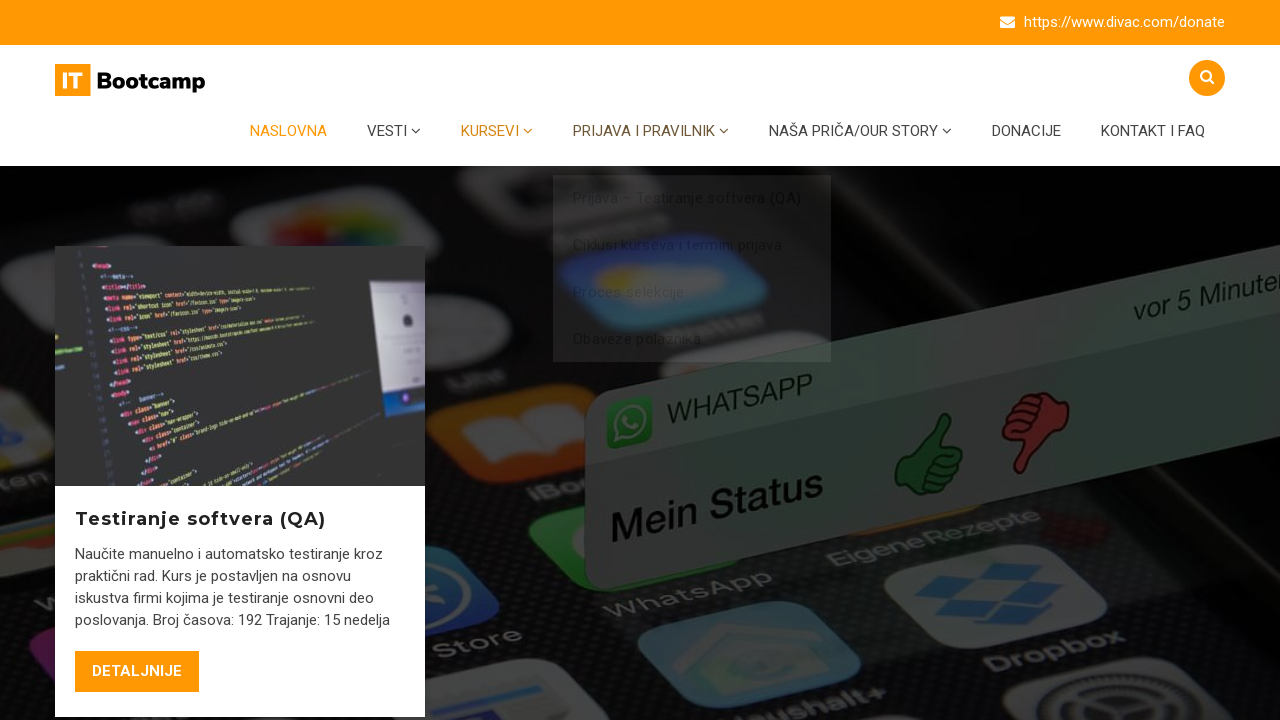

Waited for 'Prijava i pravilnik' dropdown menu to become visible
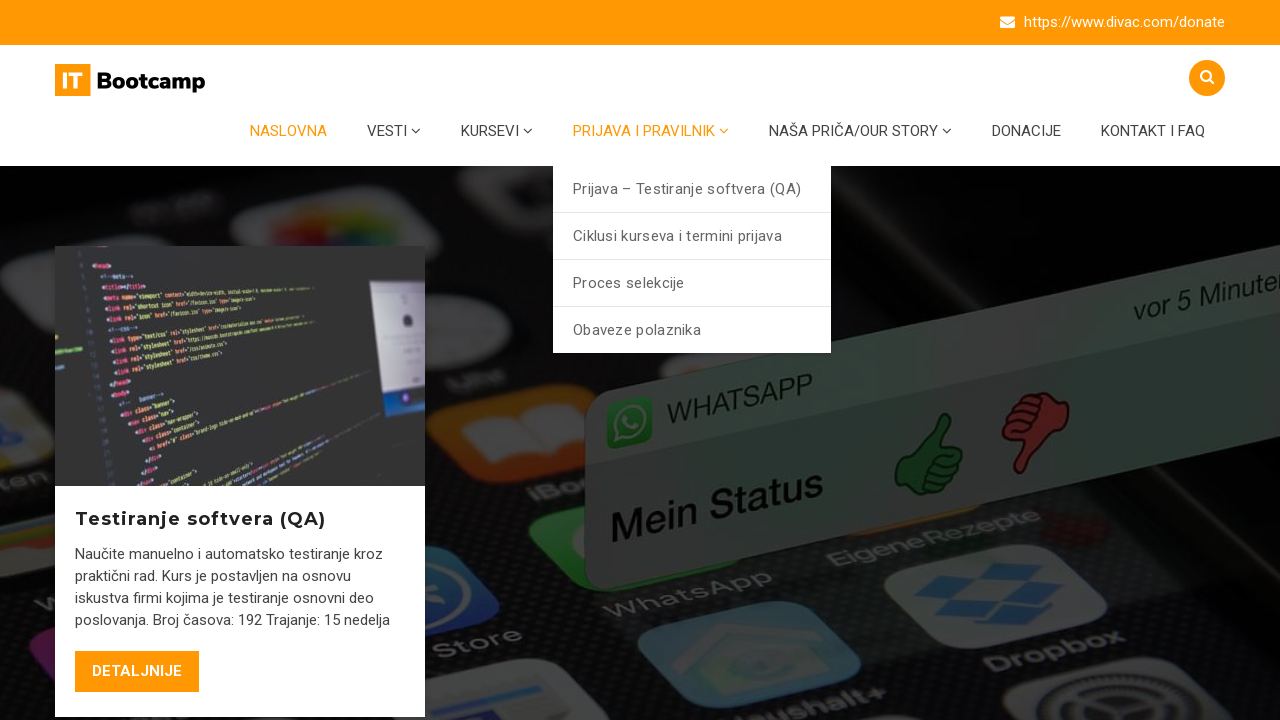

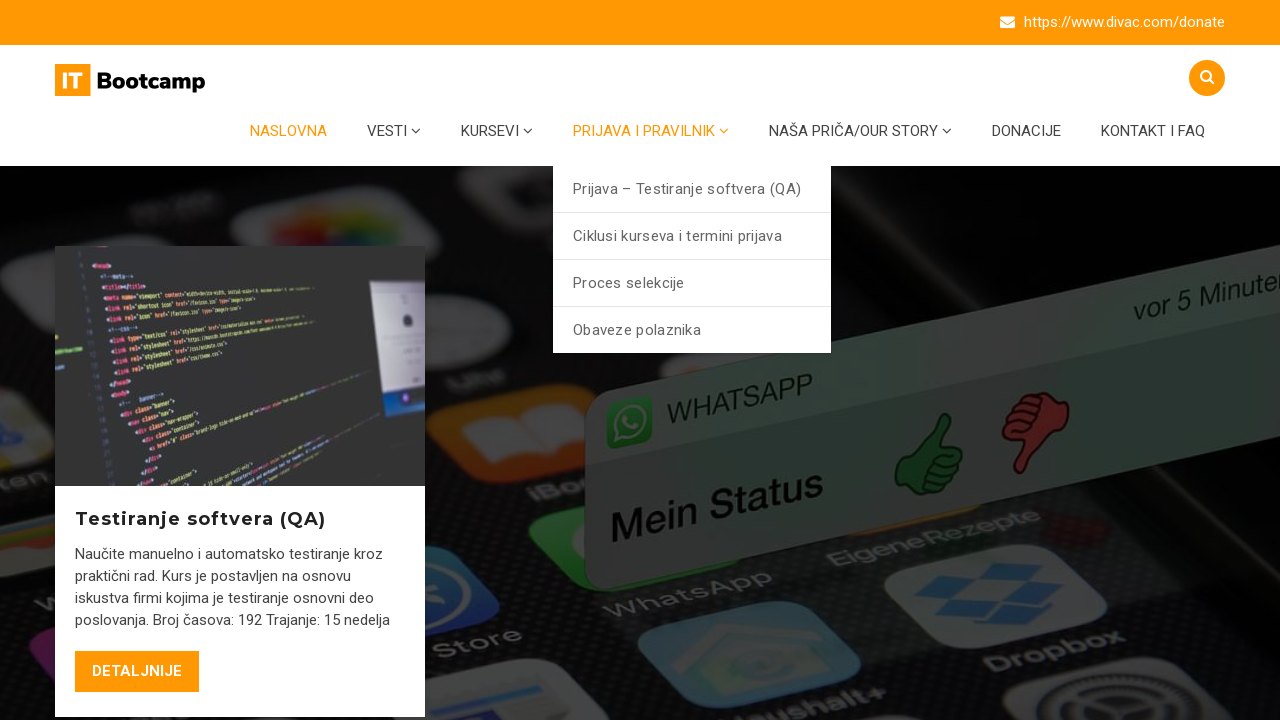